Tests login with blank username and password fields and verifies error is displayed

Starting URL: https://the-internet.herokuapp.com/

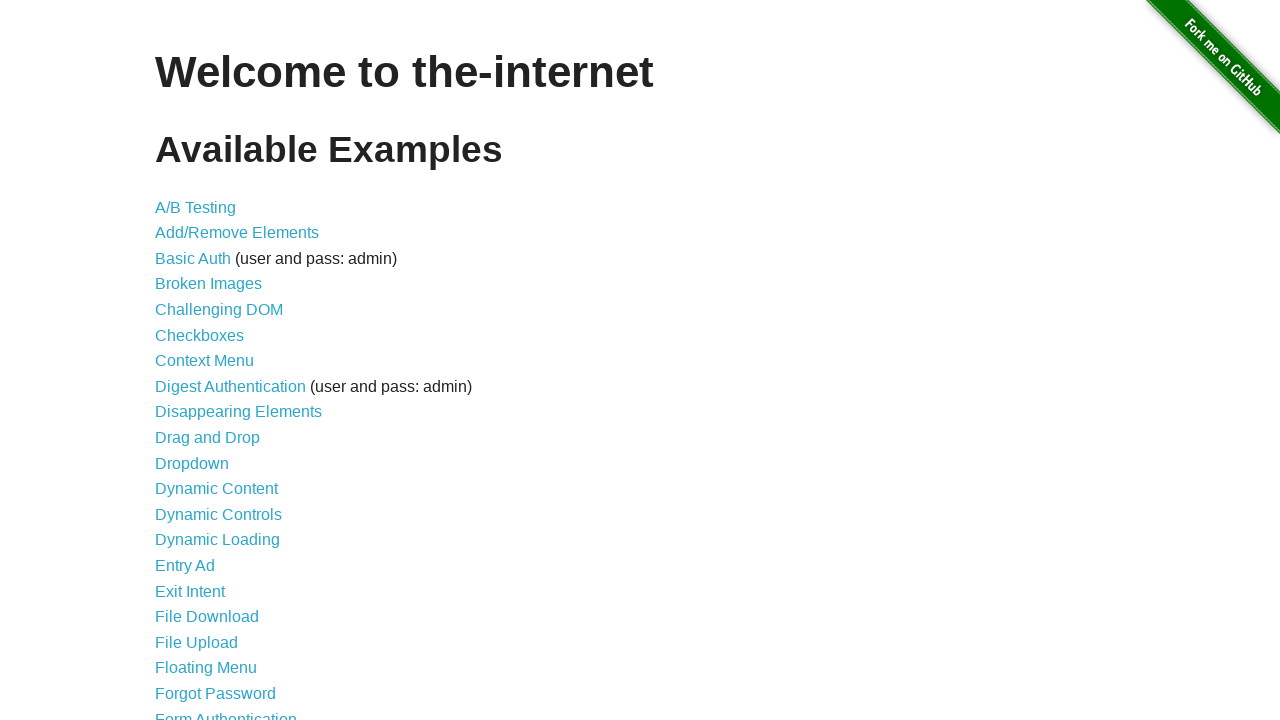

Clicked on Form Authentication link at (226, 712) on text="Form Authentication"
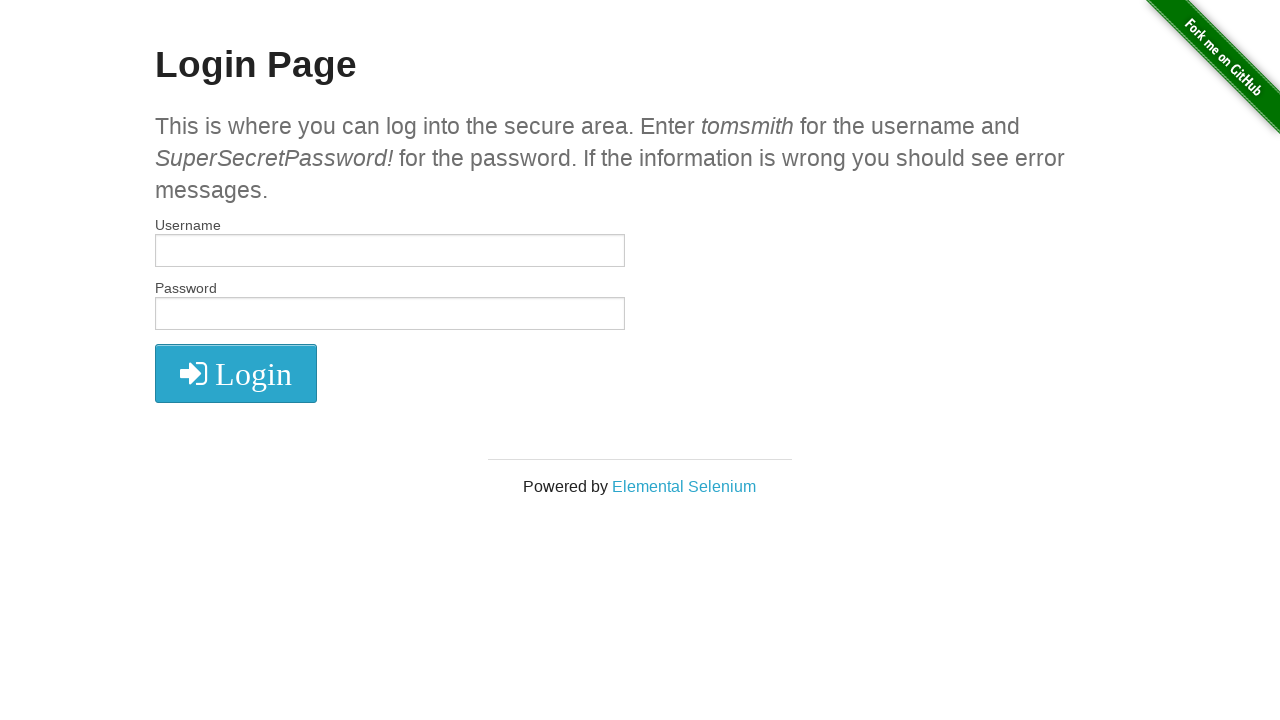

Clicked login button with blank username and password fields at (236, 374) on xpath=//*[@class="fa fa-2x fa-sign-in"]
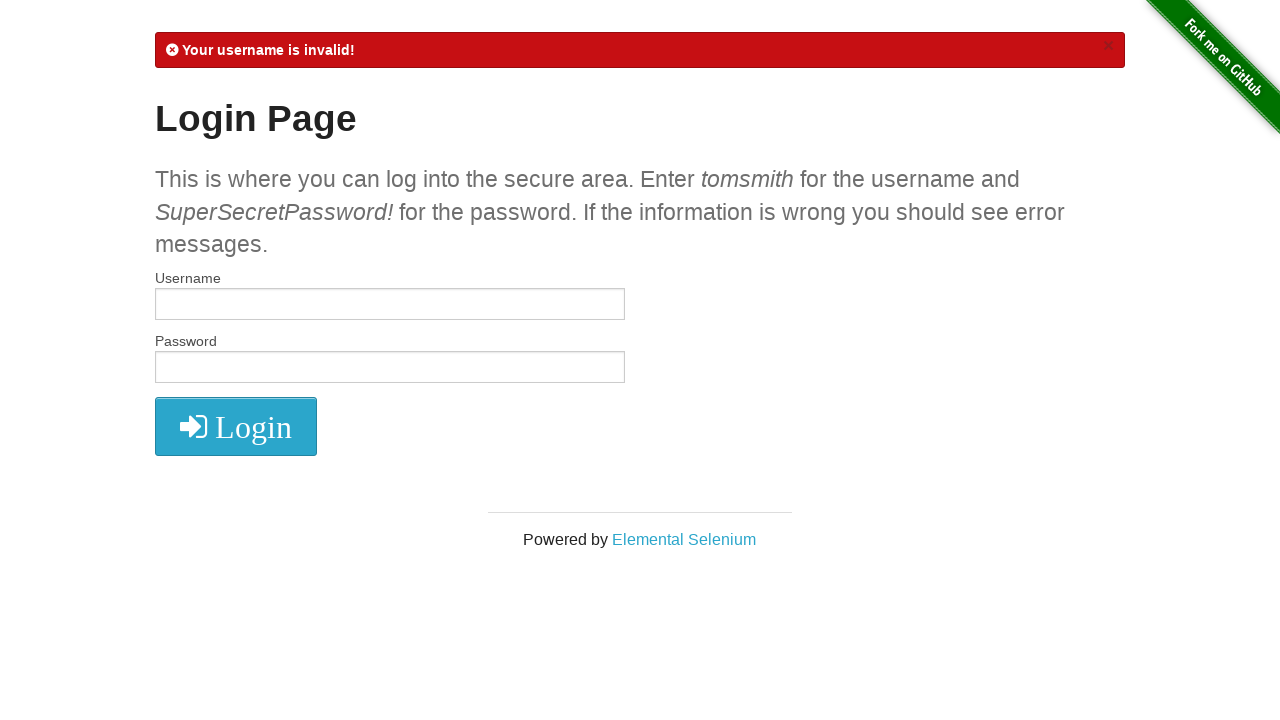

Located error message element
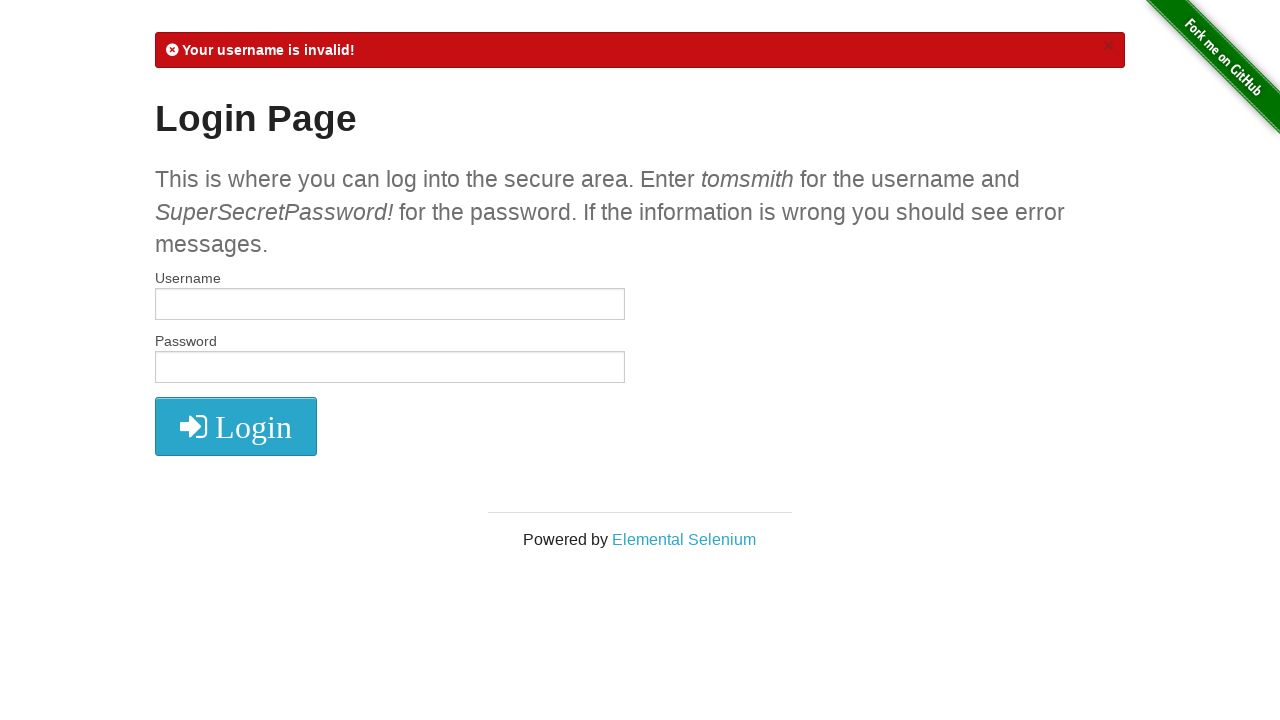

Verified error message is visible
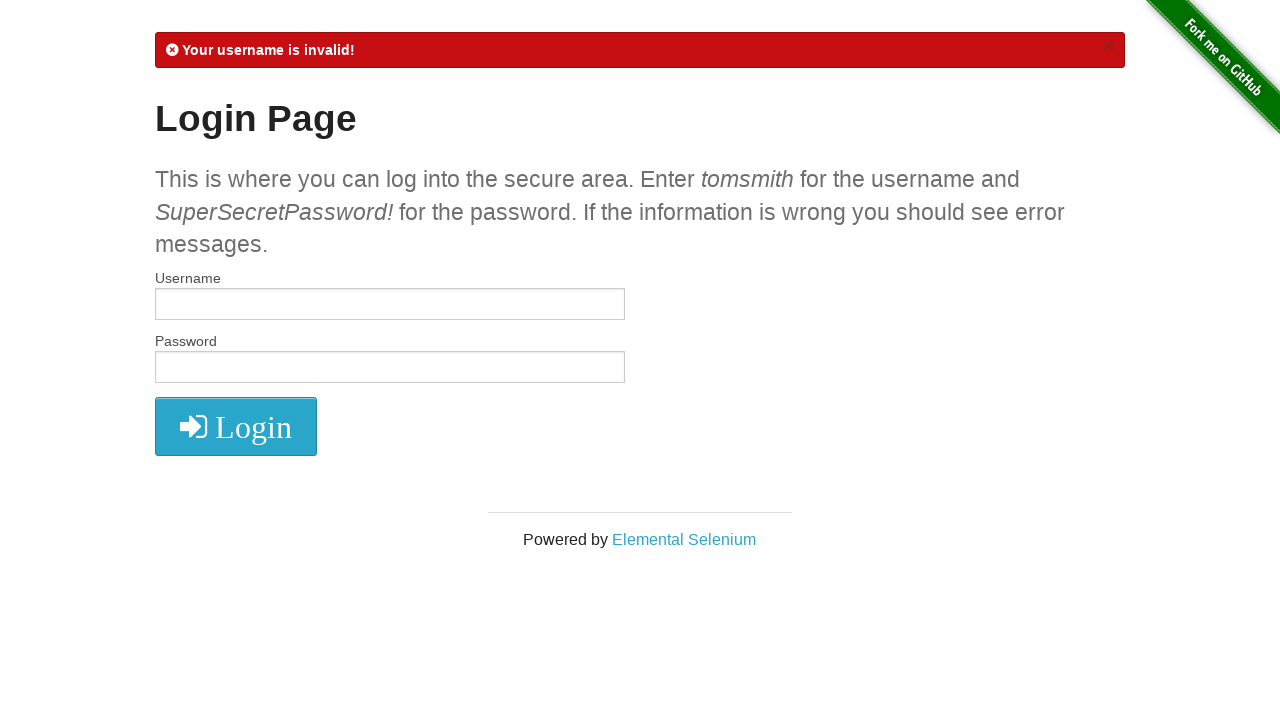

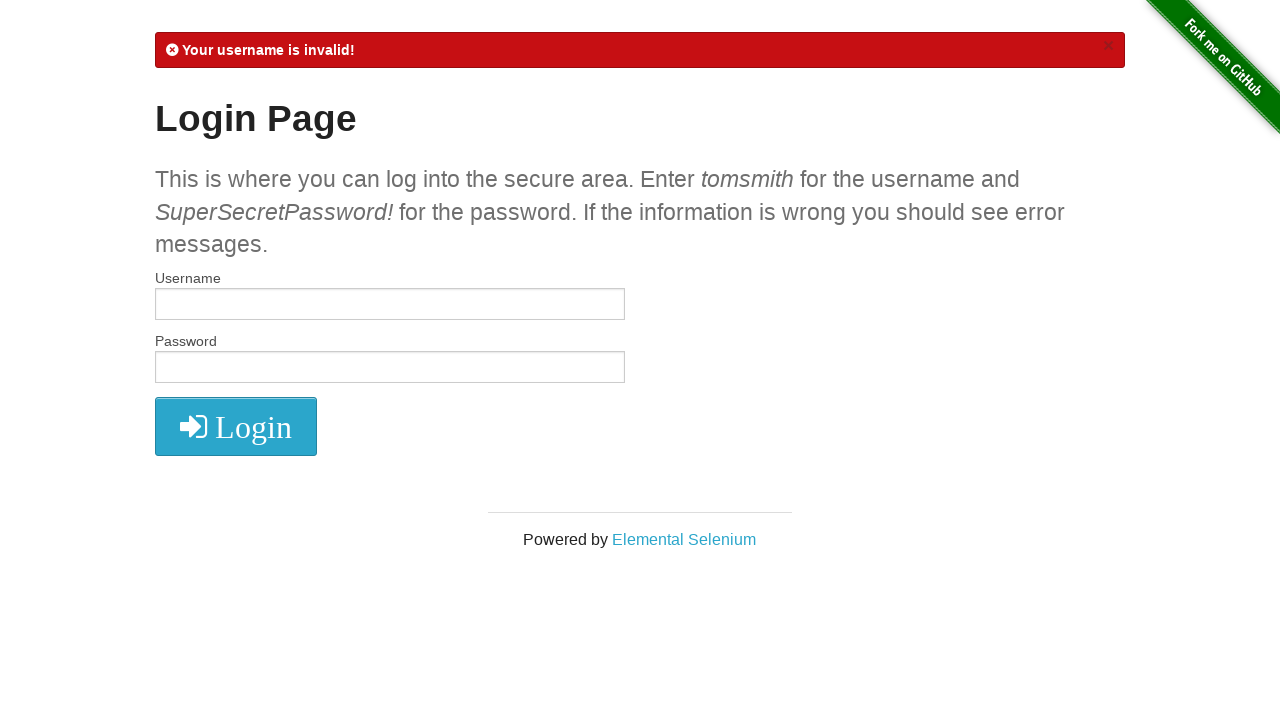